Tests keyboard navigation accessibility by pressing Tab and verifying that a focused element becomes visible on the page.

Starting URL: https://it-era.it

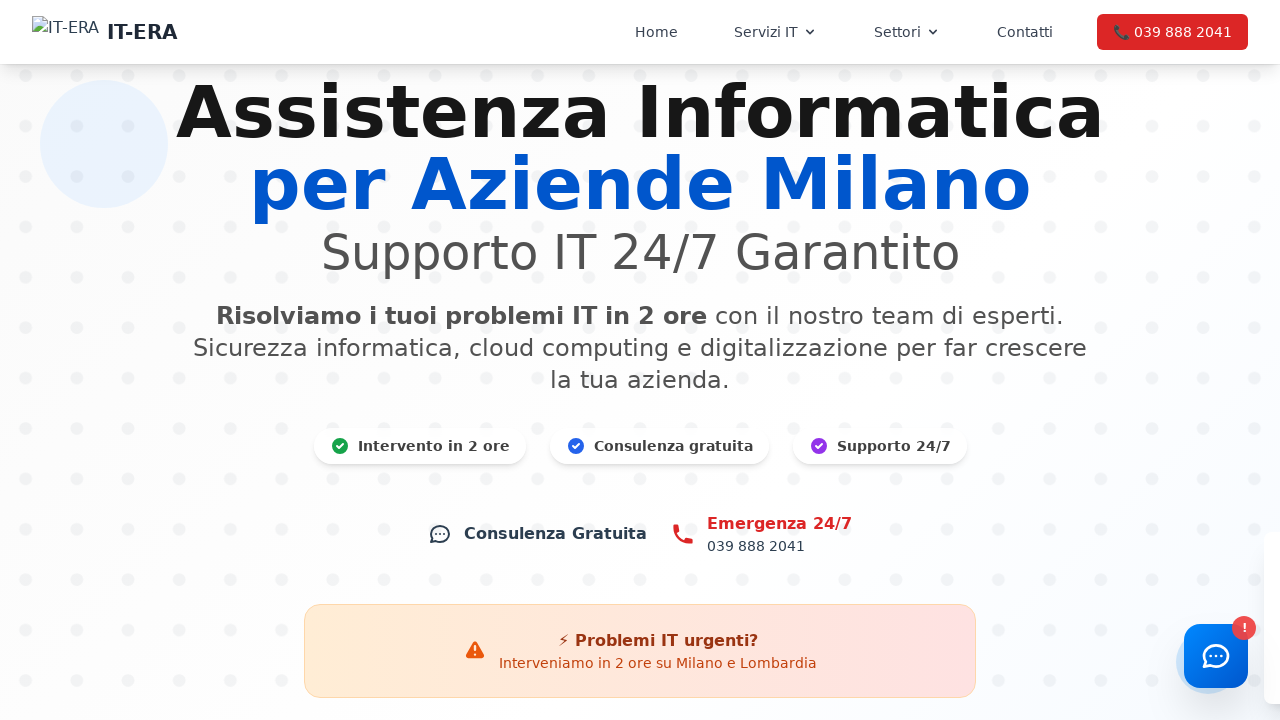

Pressed Tab key to navigate to next focusable element
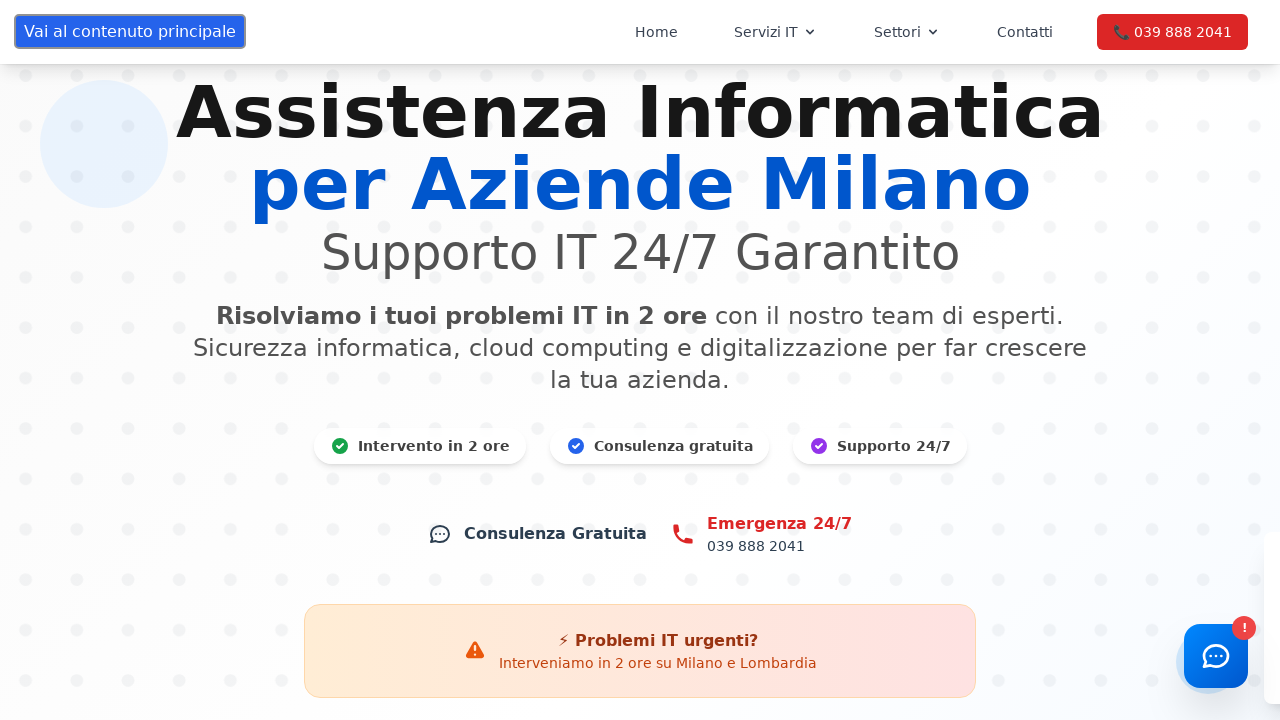

Located the currently focused element
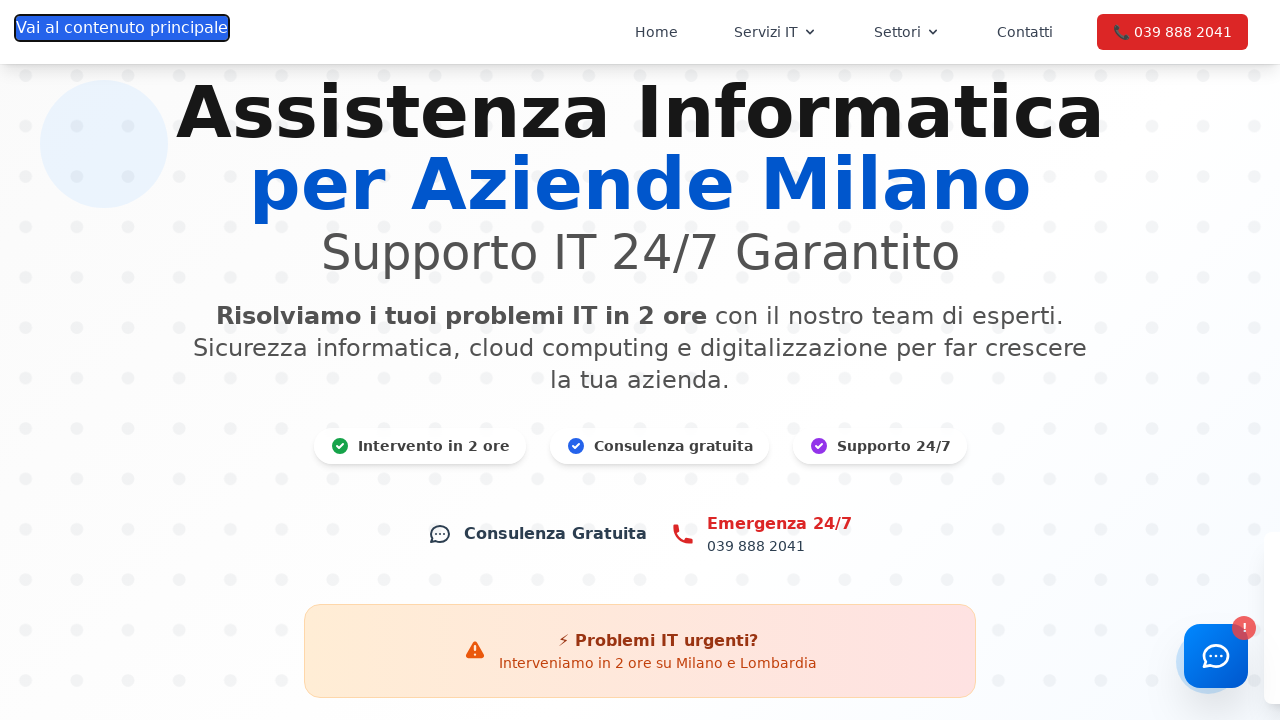

Verified that focused element is visible on the page
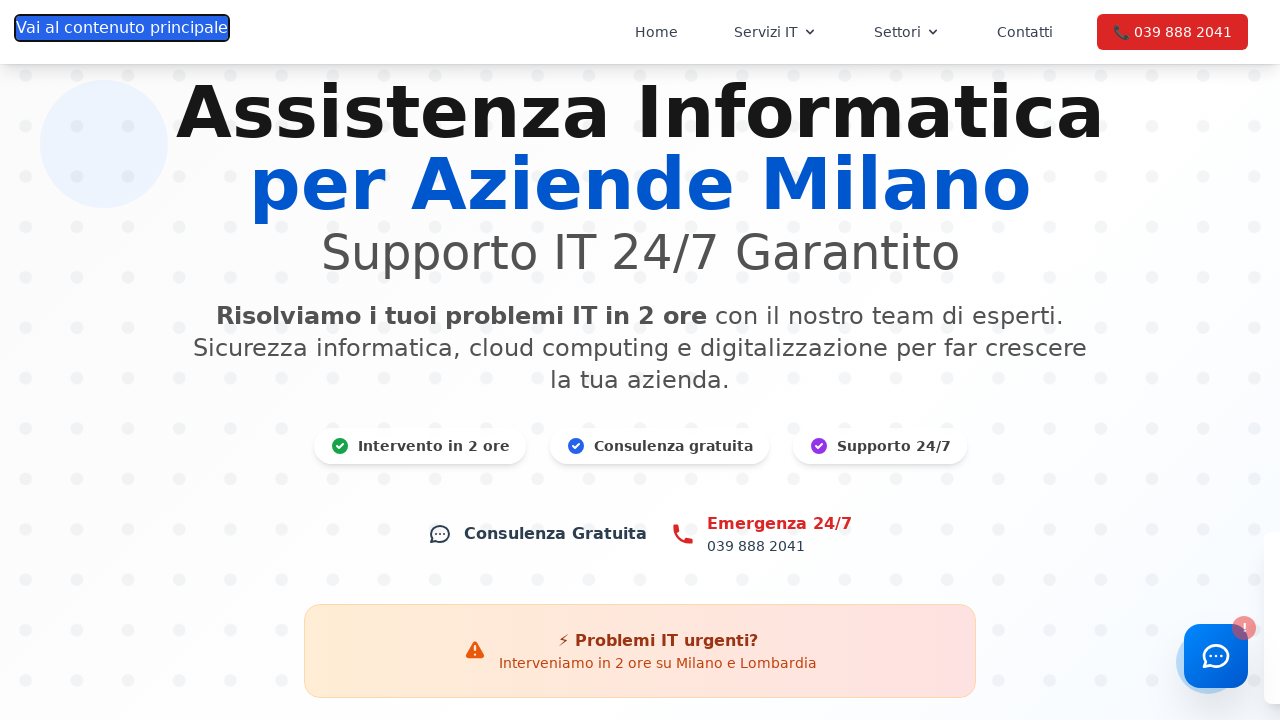

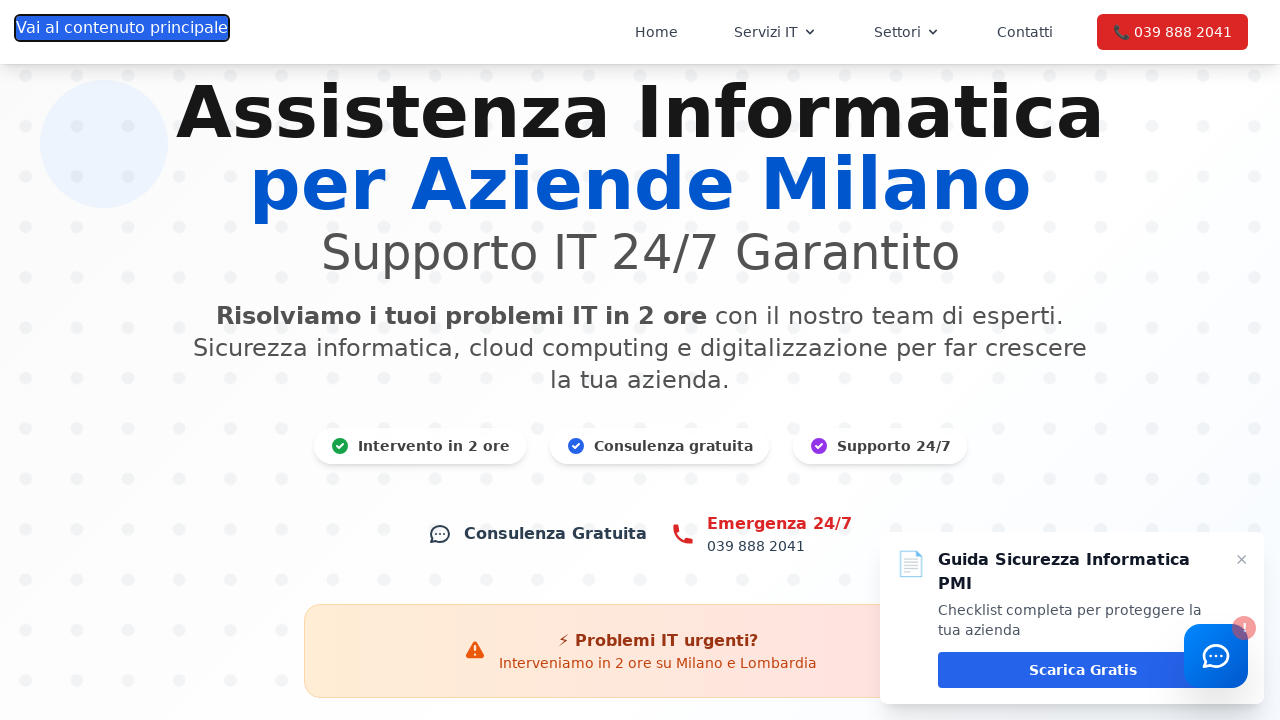